Tests signup form validation with empty fields

Starting URL: http://selenium-blog.herokuapp.com/signup

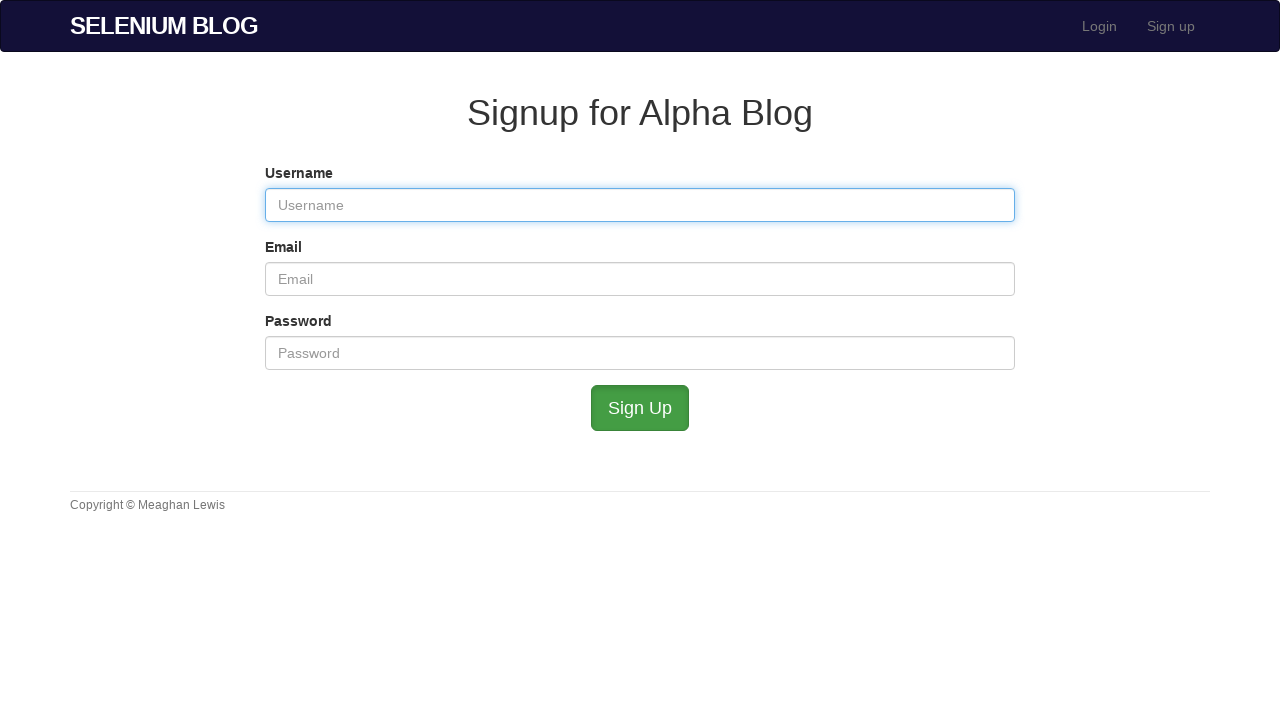

Clicked signup link in navigation at (1171, 26) on xpath=//*[@id='bs-example-navbar-collapse-1']/ul/li[2]/a
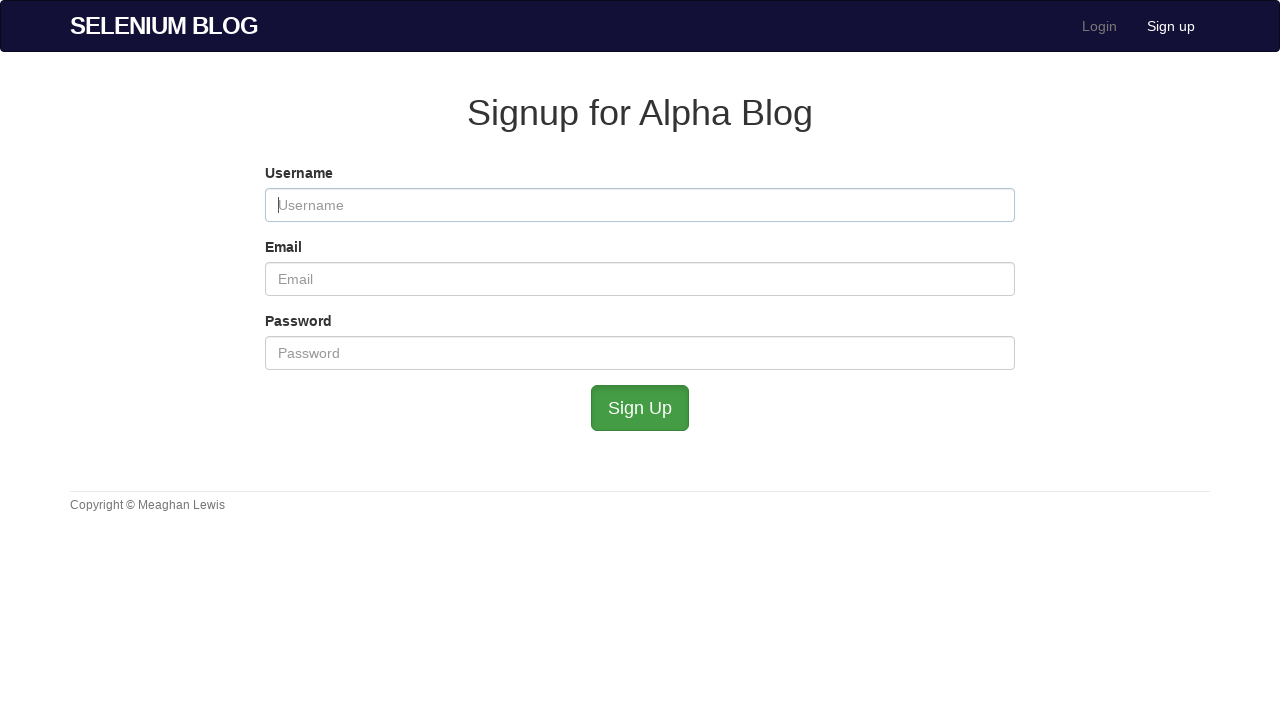

Filled username field with space on #user_username
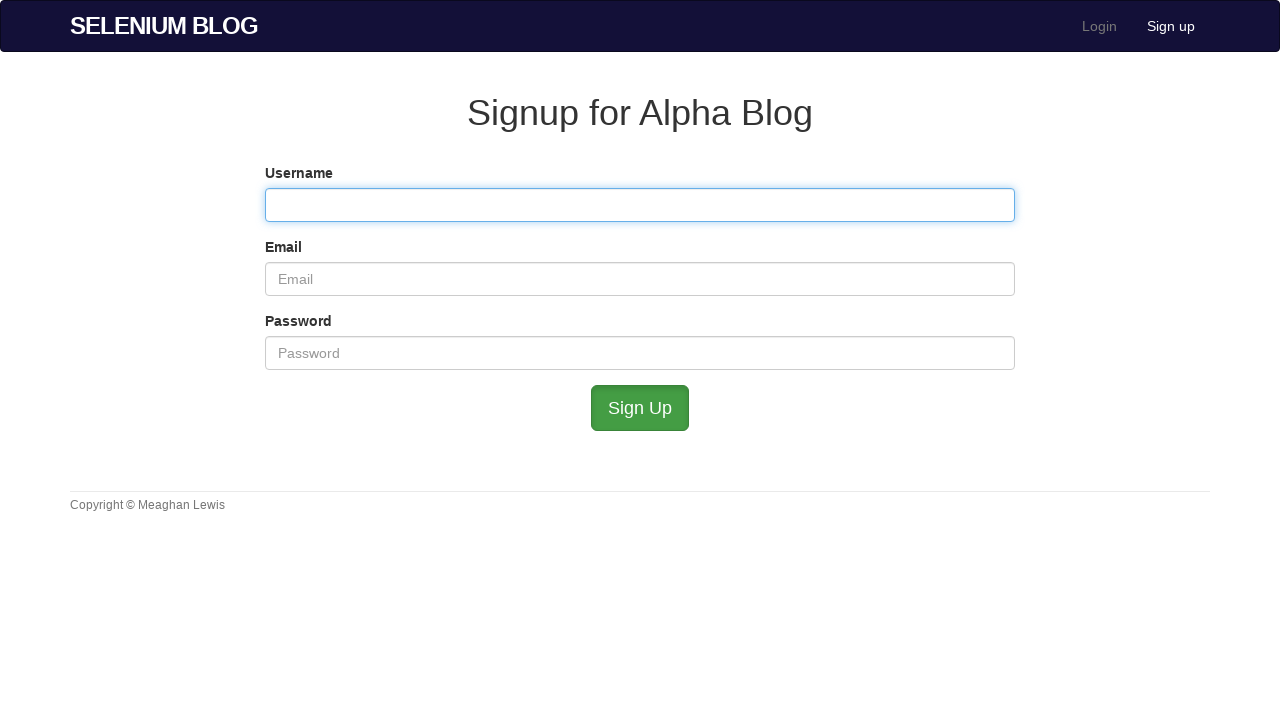

Filled email field with space on #user_email
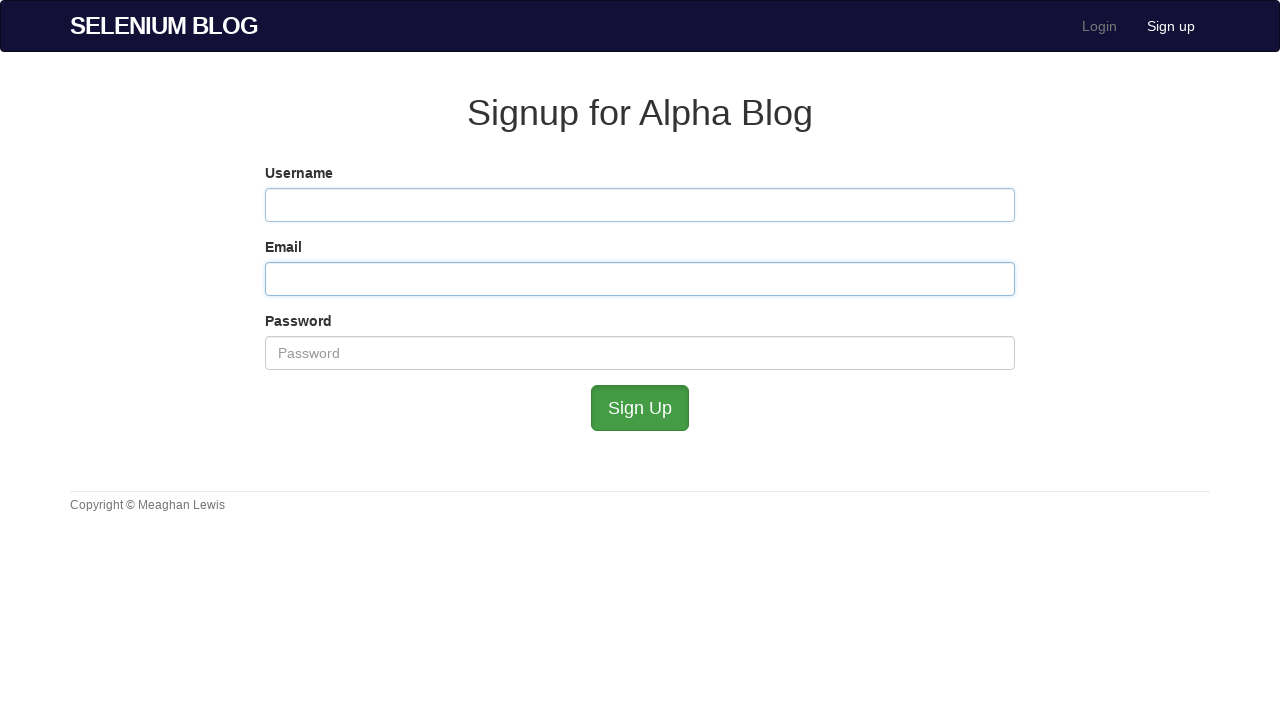

Filled password field with space on #user_password
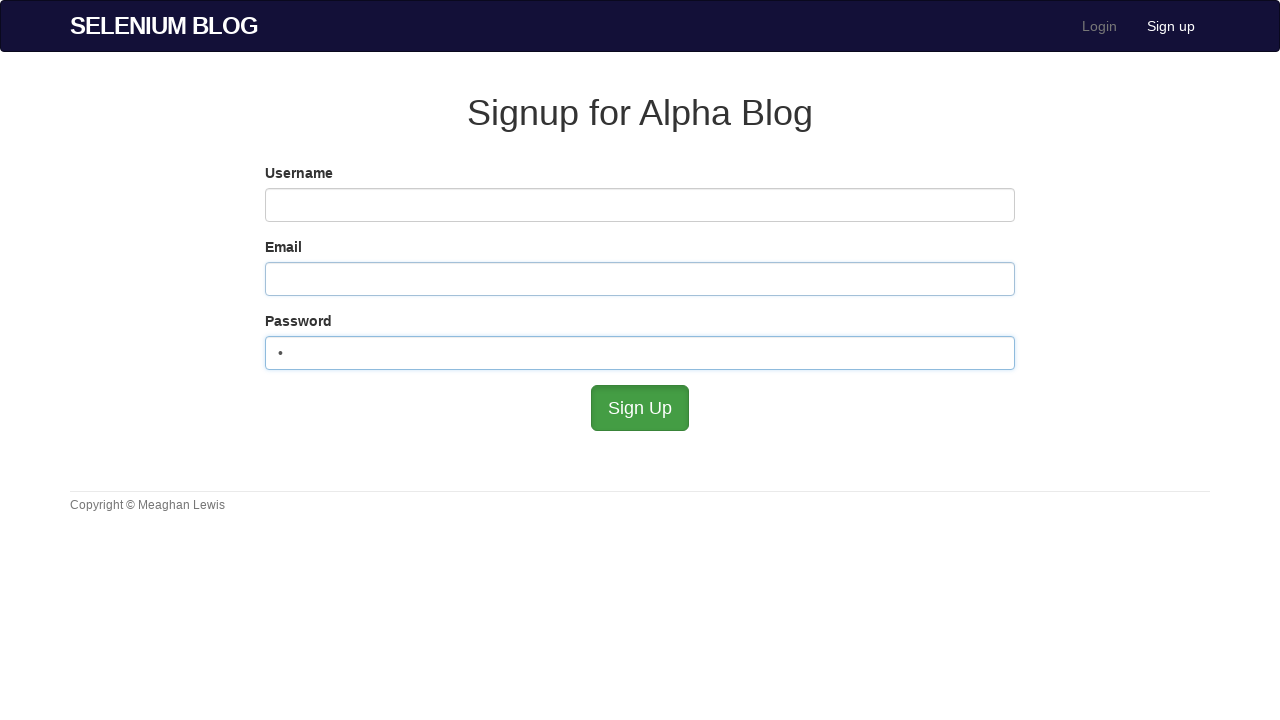

Clicked submit button to test empty field validation at (640, 408) on xpath=//*[@id='submit']
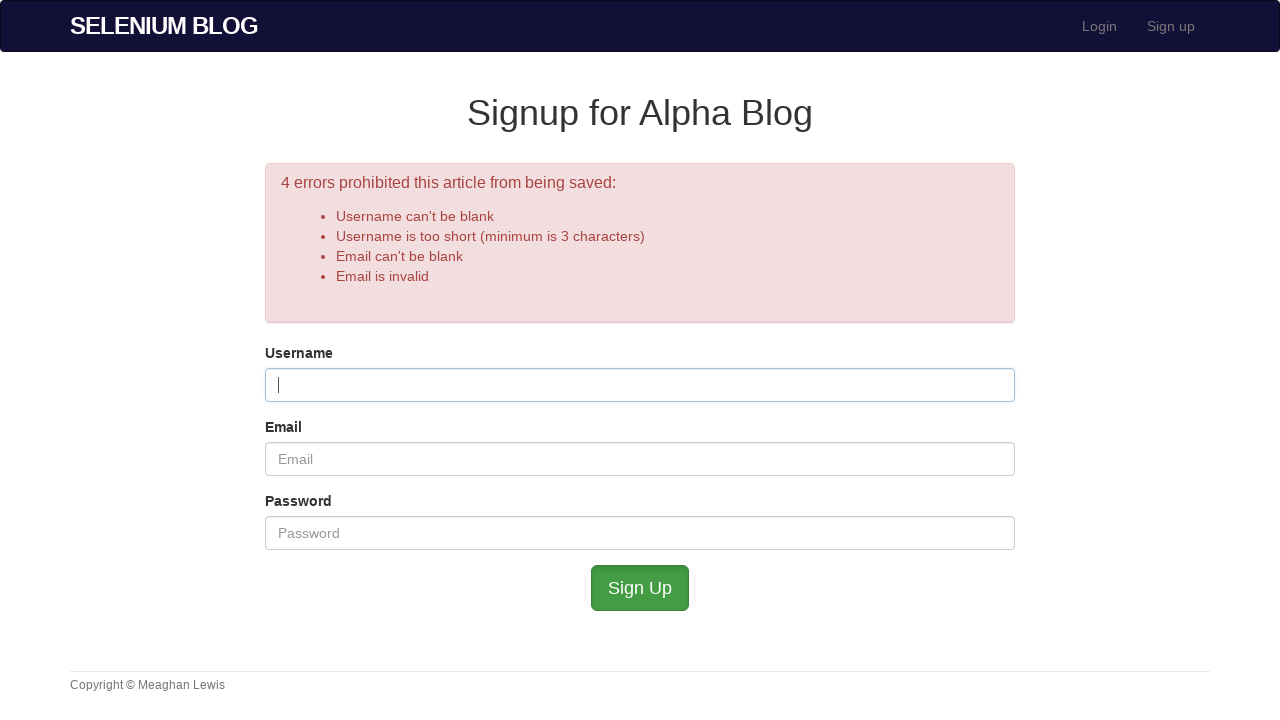

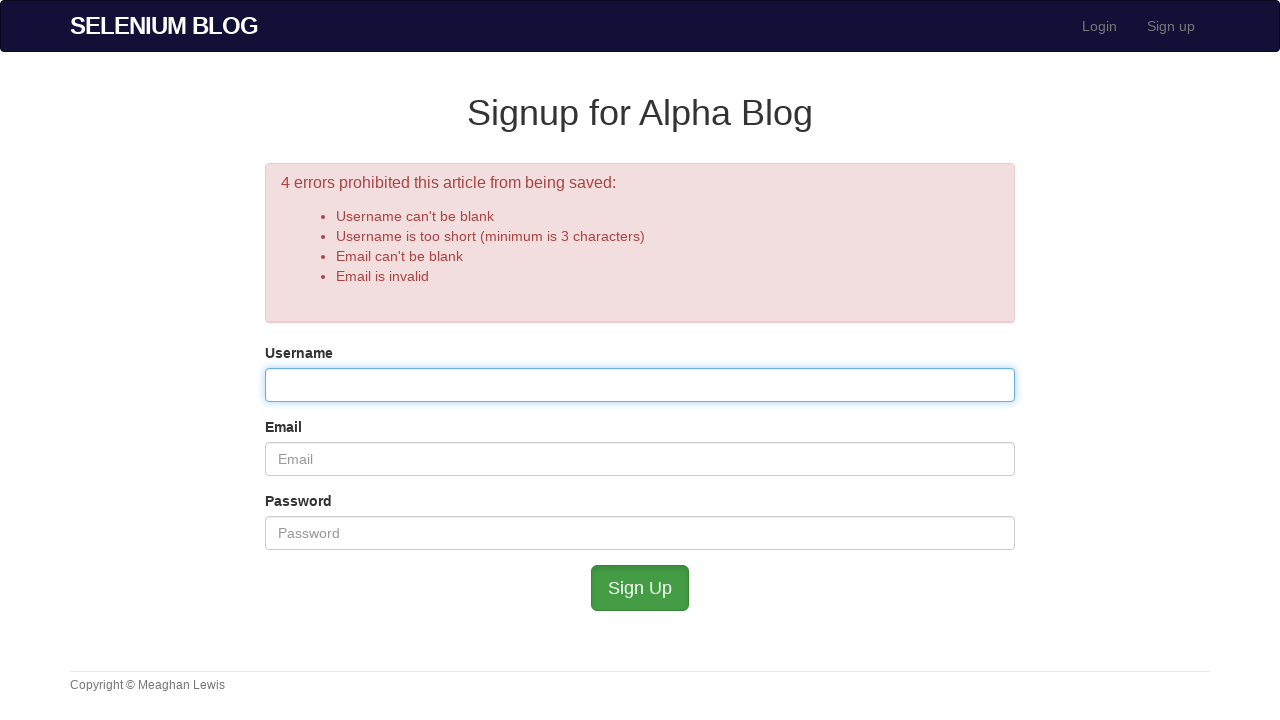